Tests the "Editorial" footer link by clicking it, verifying navigation, and returning back

Starting URL: https://m.sport-express.ru/hockey/nhl/nashi-v-nhl-pervaya-trojka/

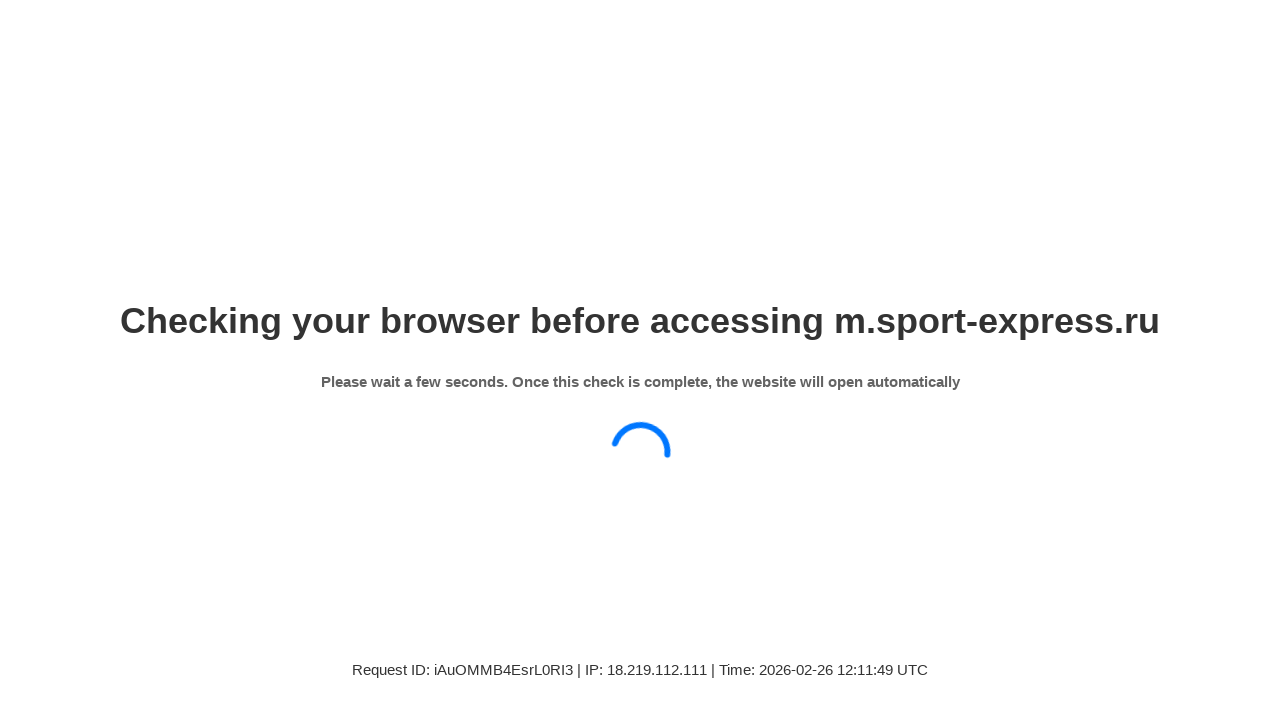

Clicked 'Редакция' (Editorial) footer link at (330, 711) on a:has-text('Редакция')
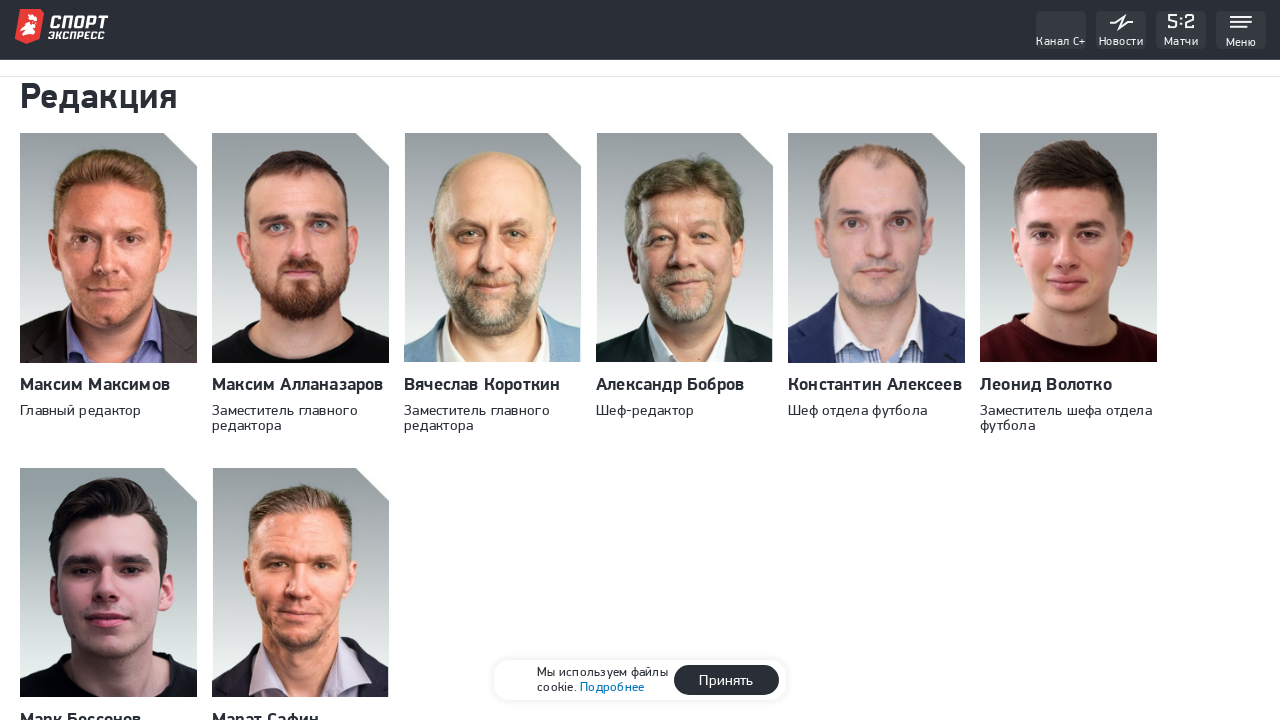

Navigated to editorial page at https://m.sport-express.ru/editorial/
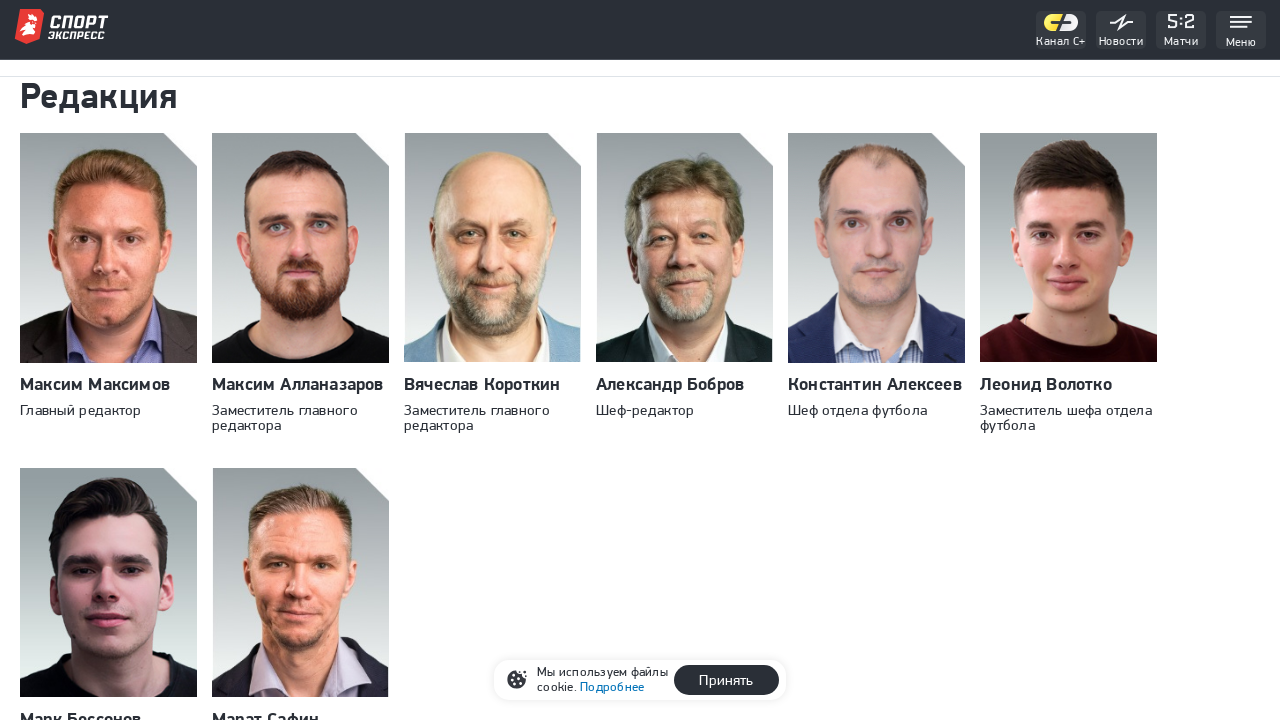

Navigated back to the original NHL article page
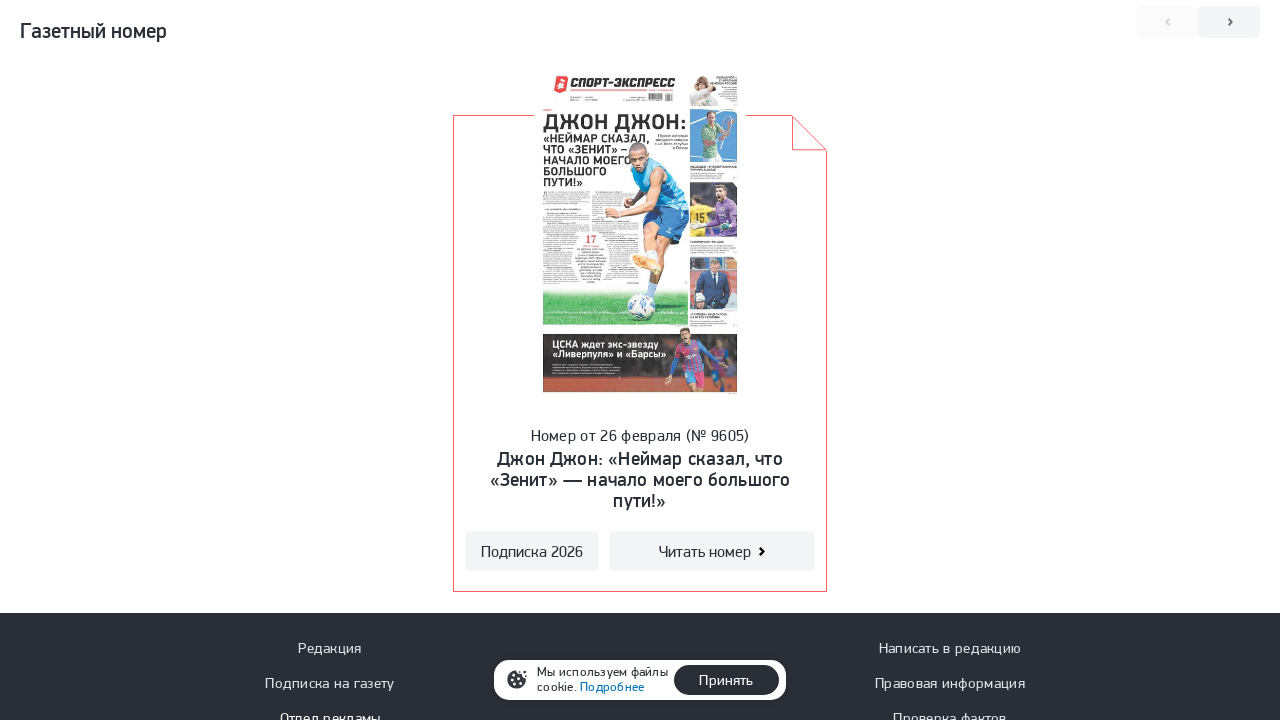

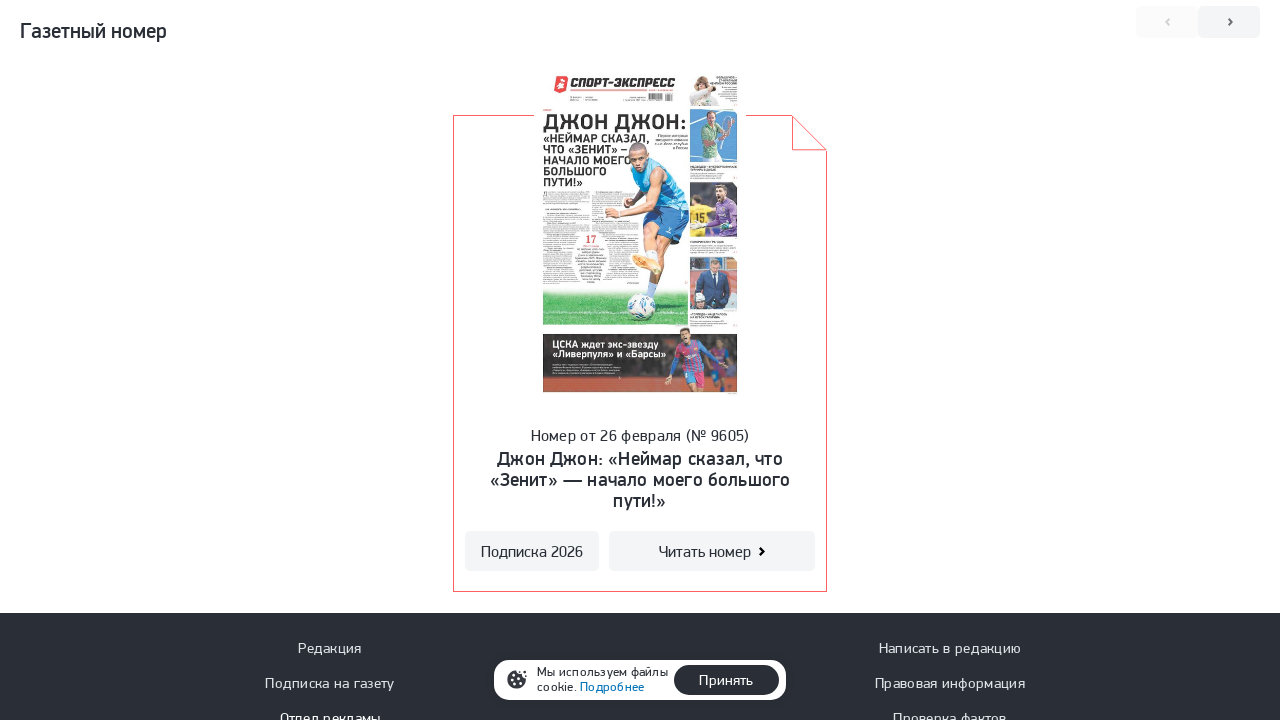